Tests slider widget functionality by navigating to widgets section and performing drag and drop on a slider element

Starting URL: http://85.192.34.140:8081/

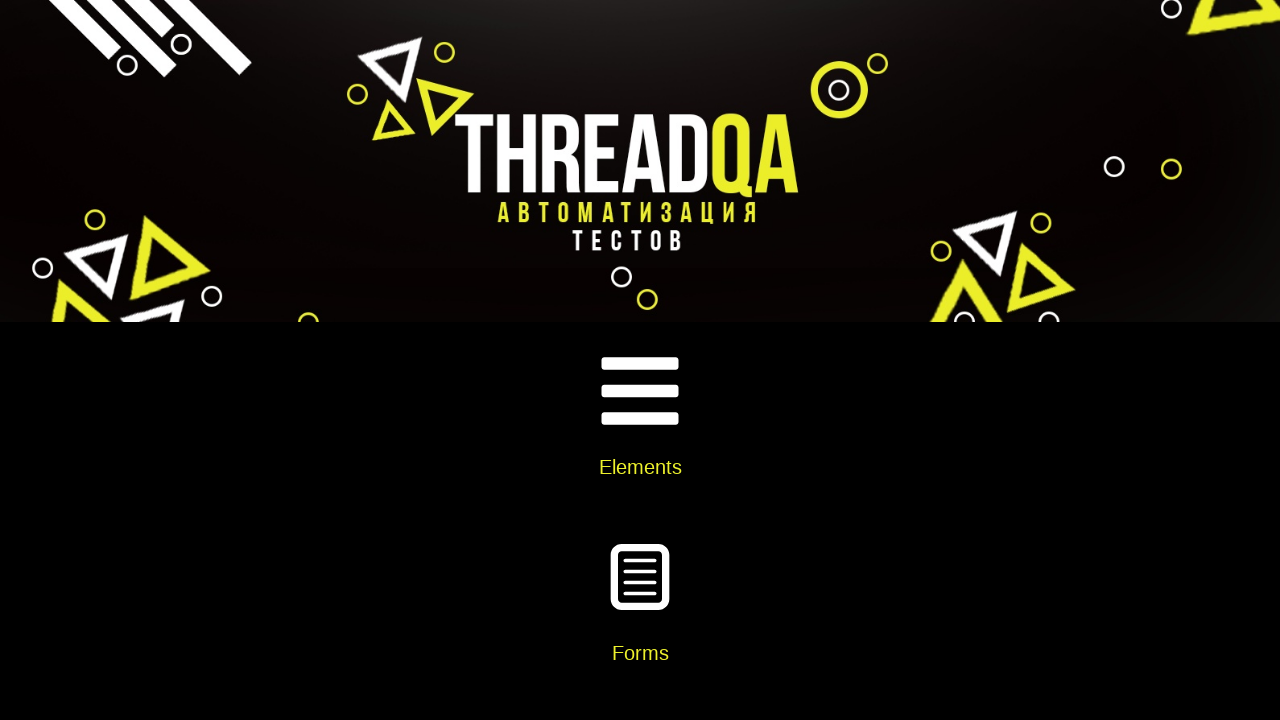

Clicked on Widgets card at (640, 360) on h5:text('Widgets')
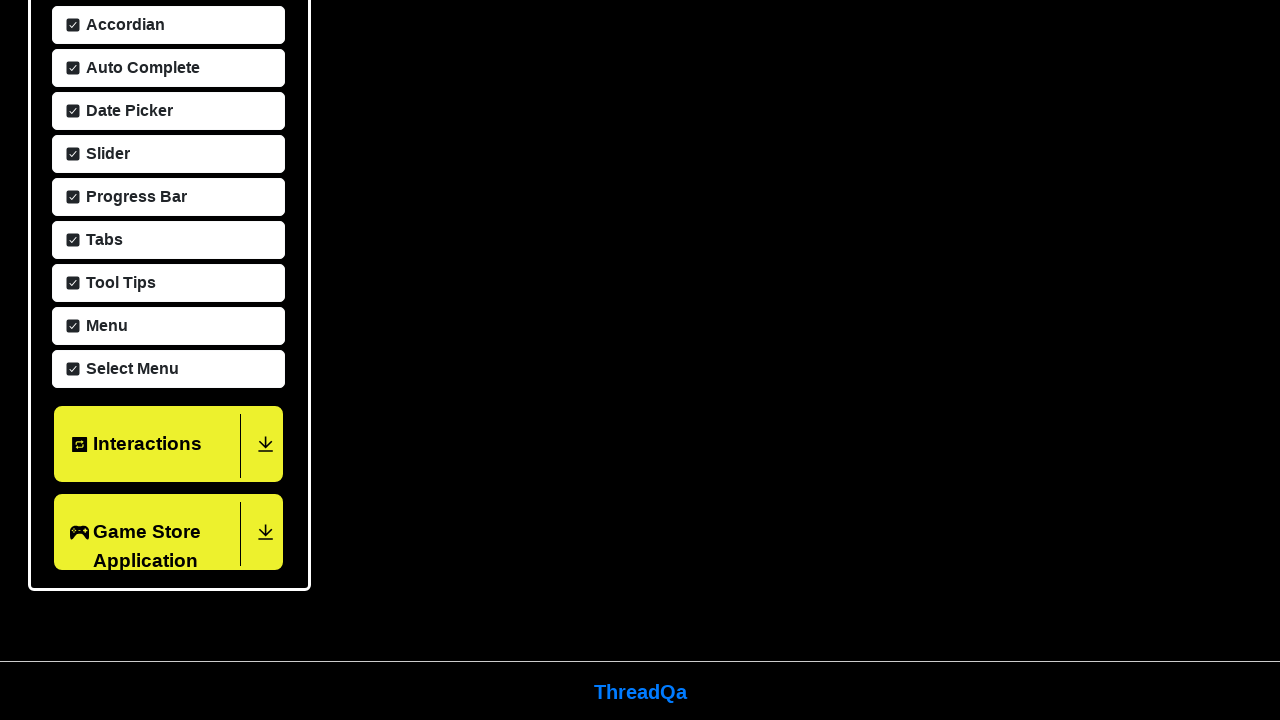

Clicked on Slider menu item at (105, 152) on span:text('Slider')
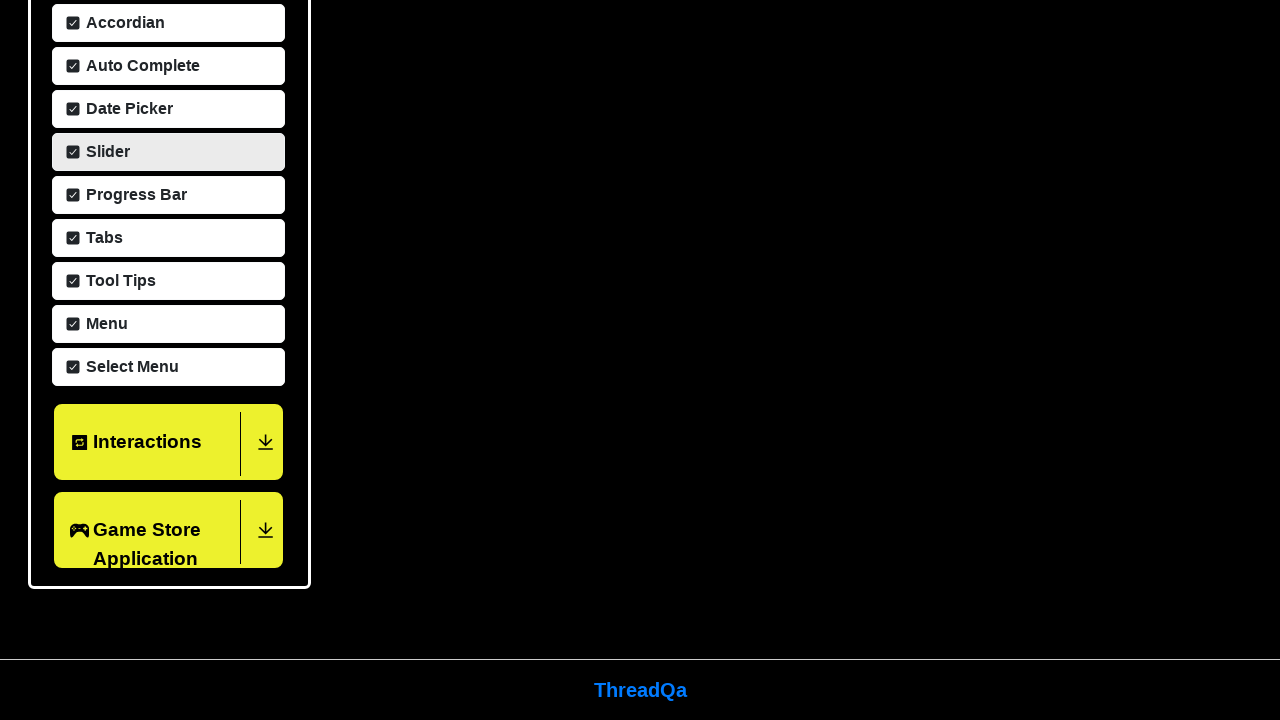

Located slider element
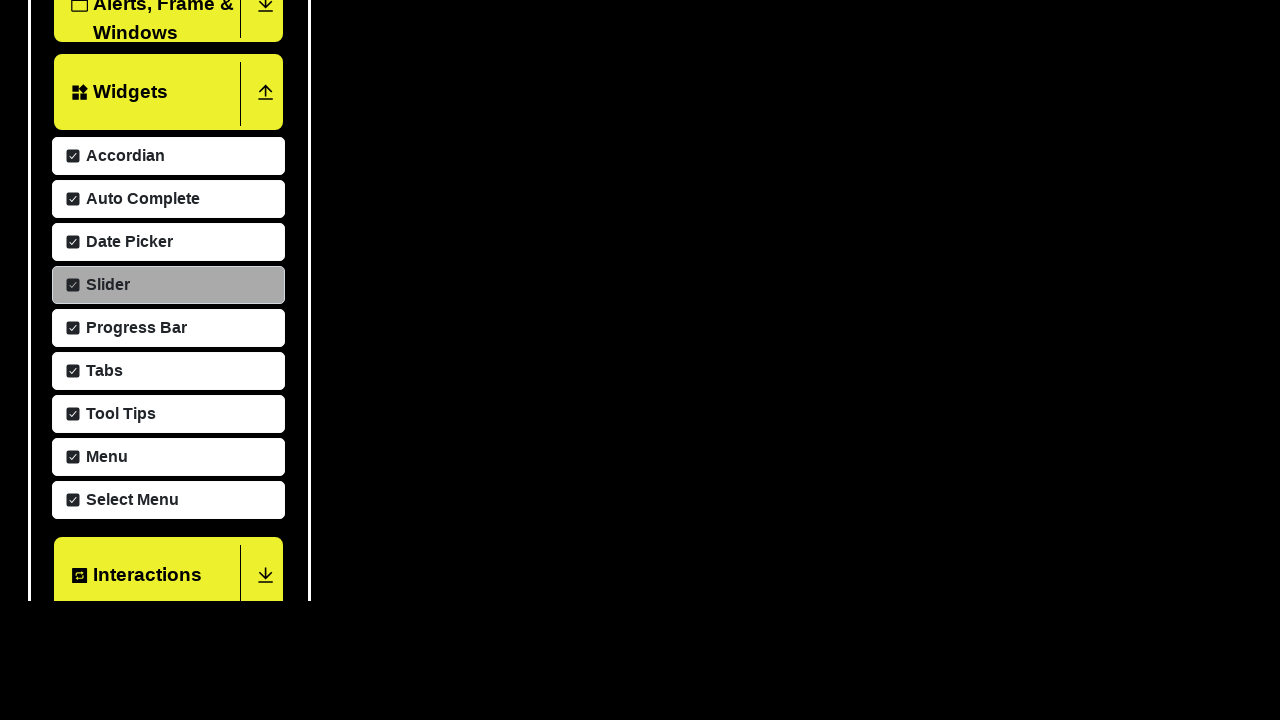

Dragged slider element to new position at (401, 0)
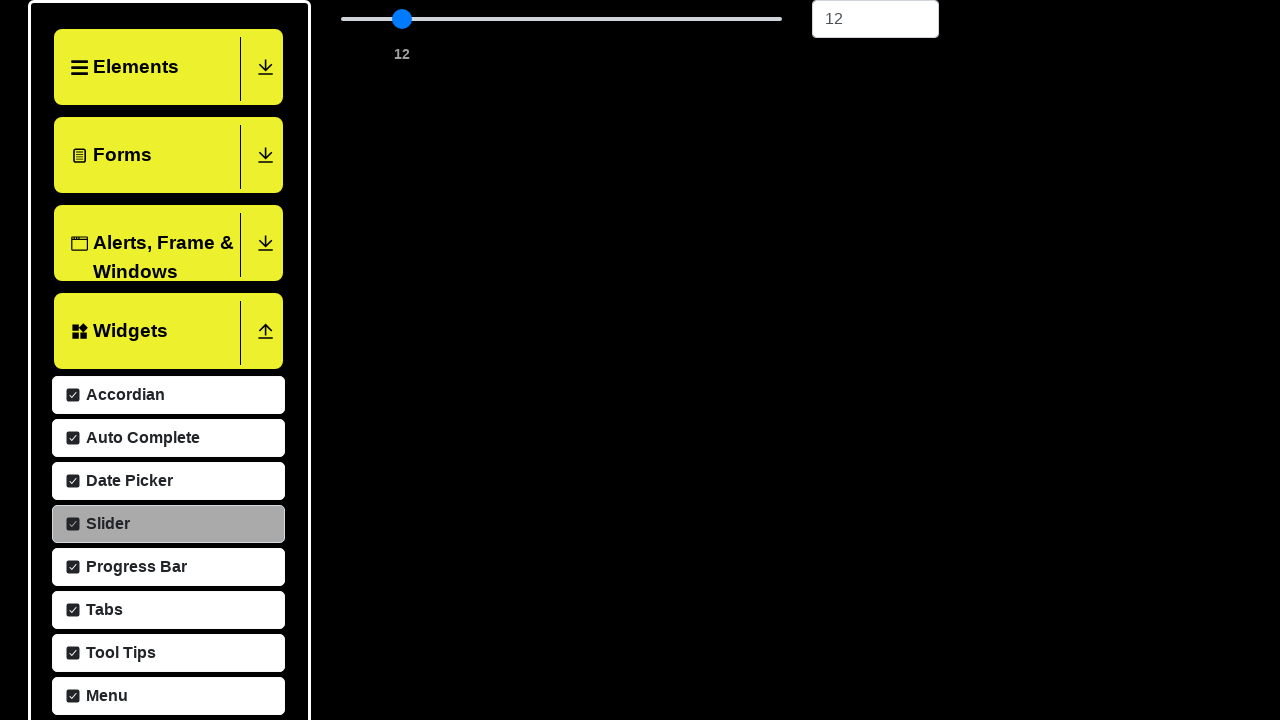

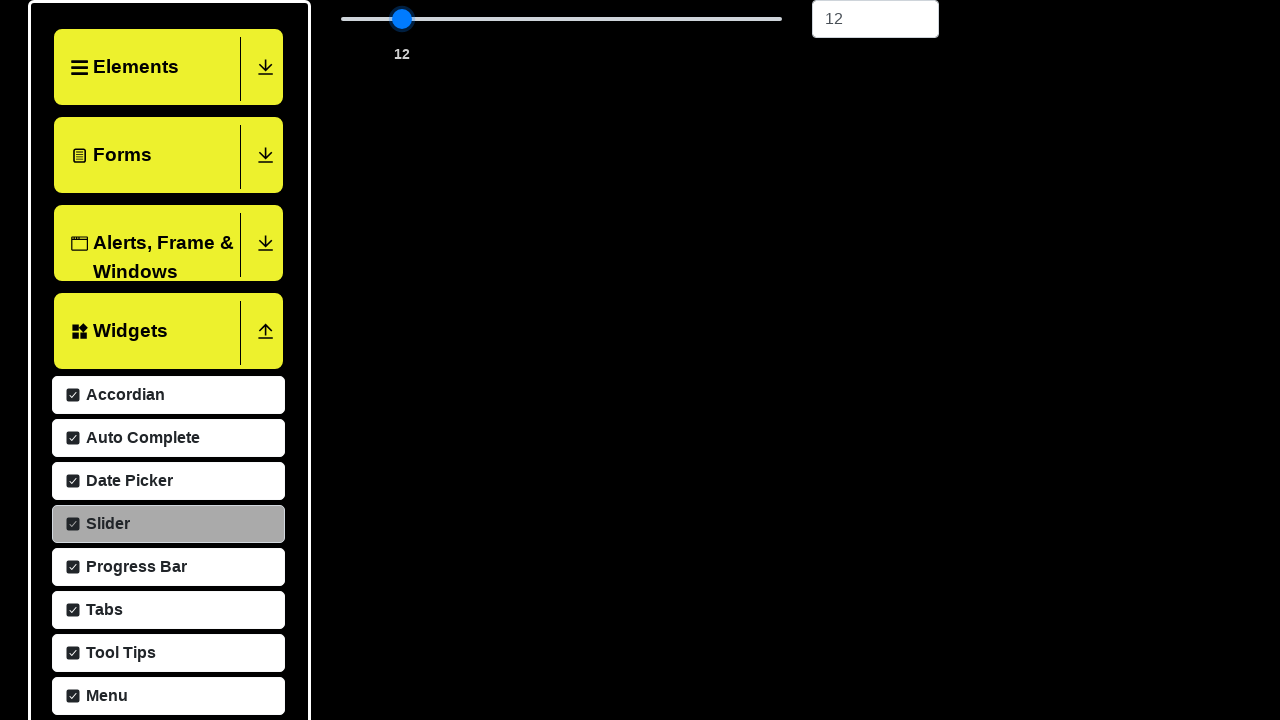